Tests that todo data persists after page reload

Starting URL: https://demo.playwright.dev/todomvc

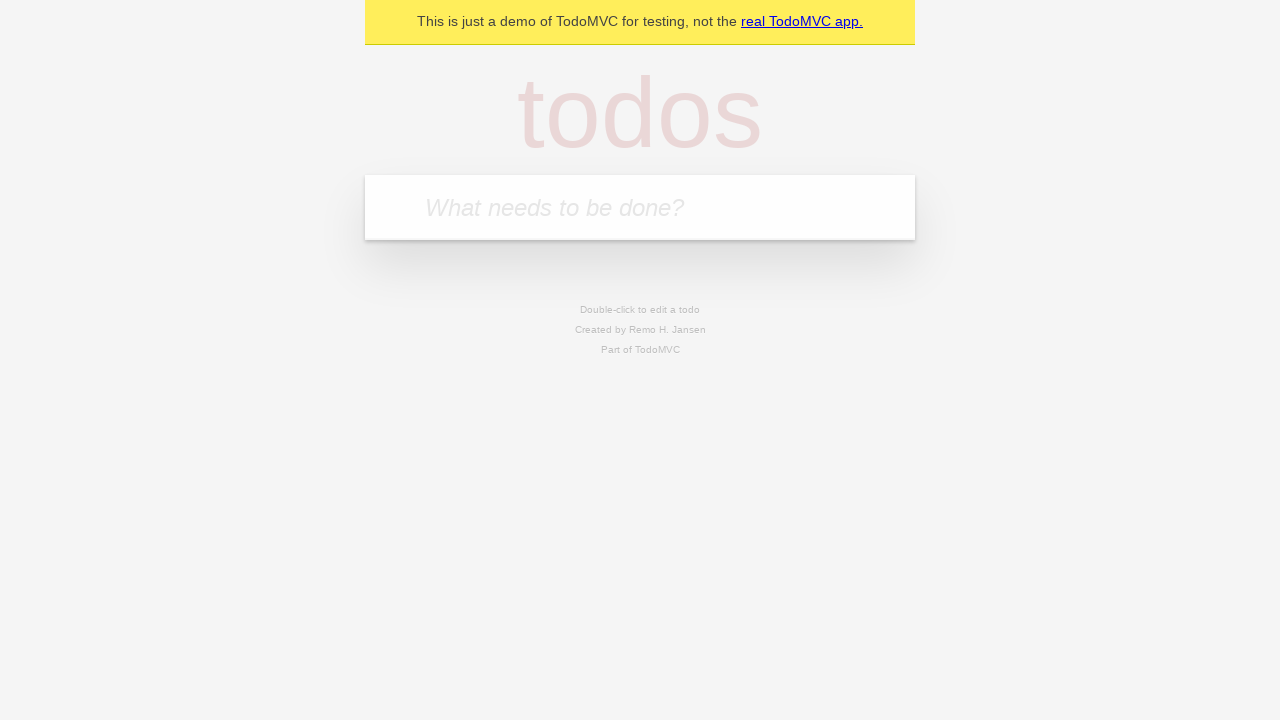

Filled todo input with 'buy some cheese' on internal:attr=[placeholder="What needs to be done?"i]
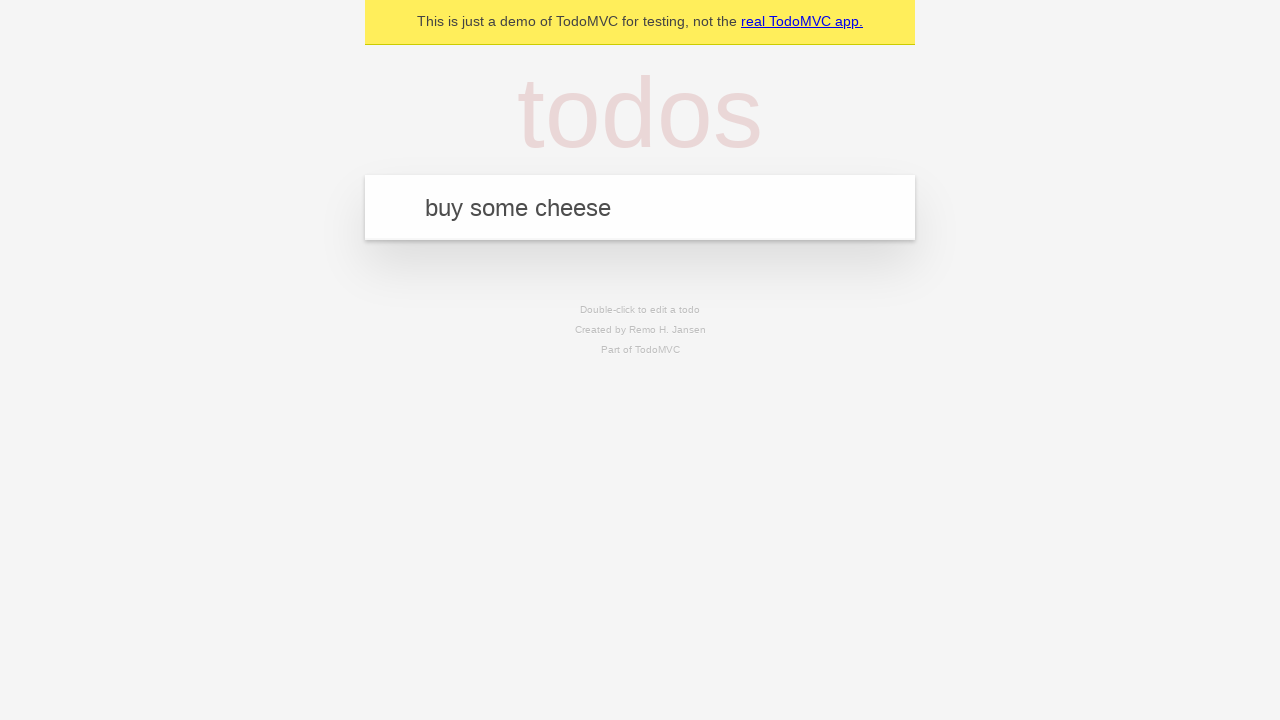

Pressed Enter to create first todo on internal:attr=[placeholder="What needs to be done?"i]
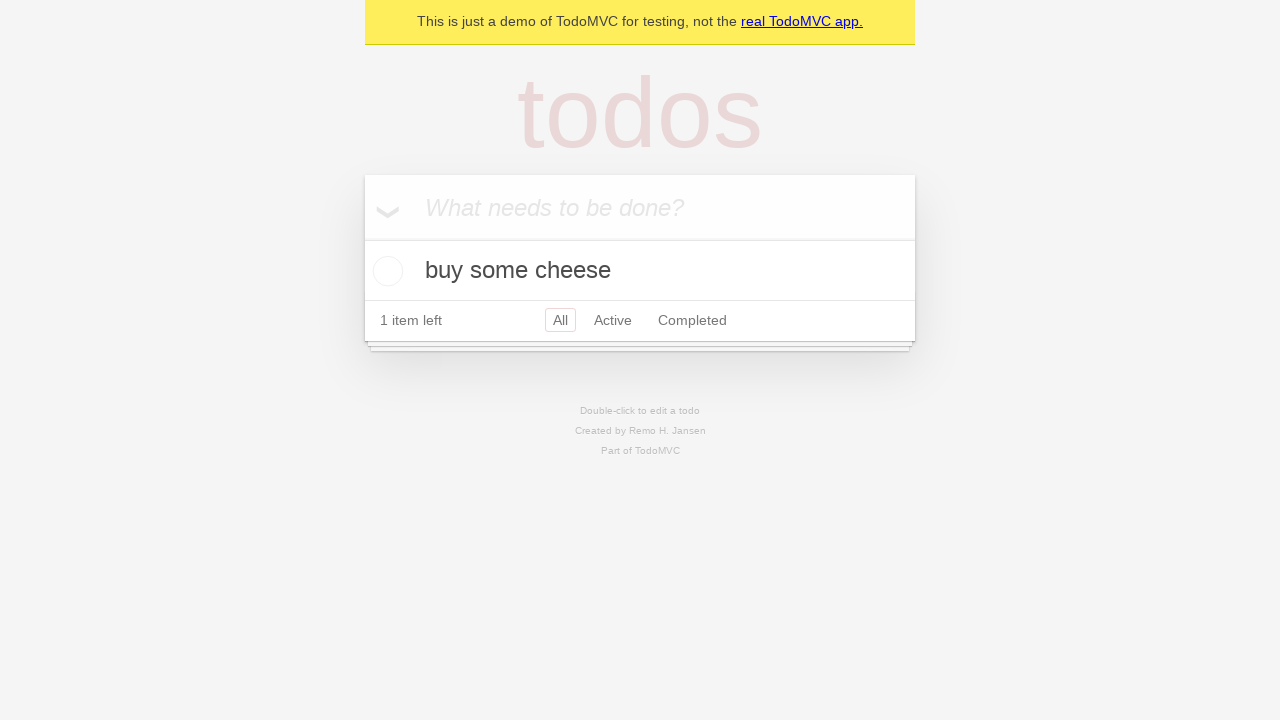

Filled todo input with 'feed the cat' on internal:attr=[placeholder="What needs to be done?"i]
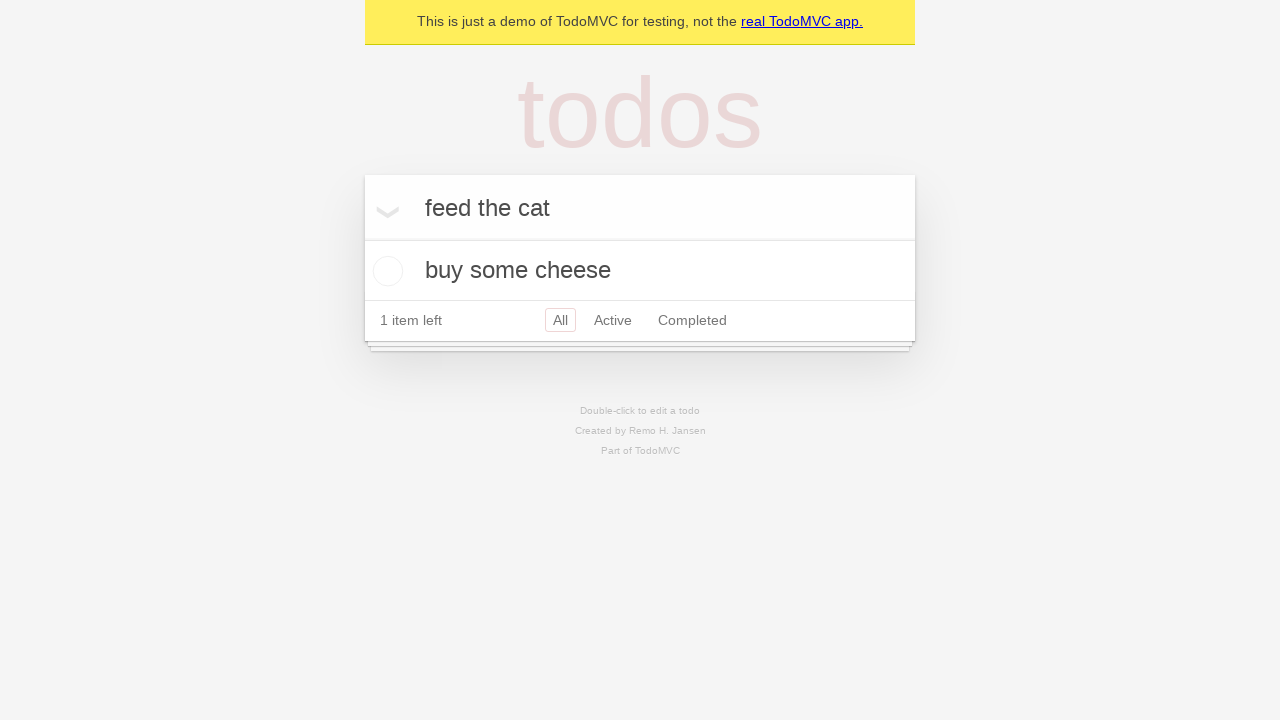

Pressed Enter to create second todo on internal:attr=[placeholder="What needs to be done?"i]
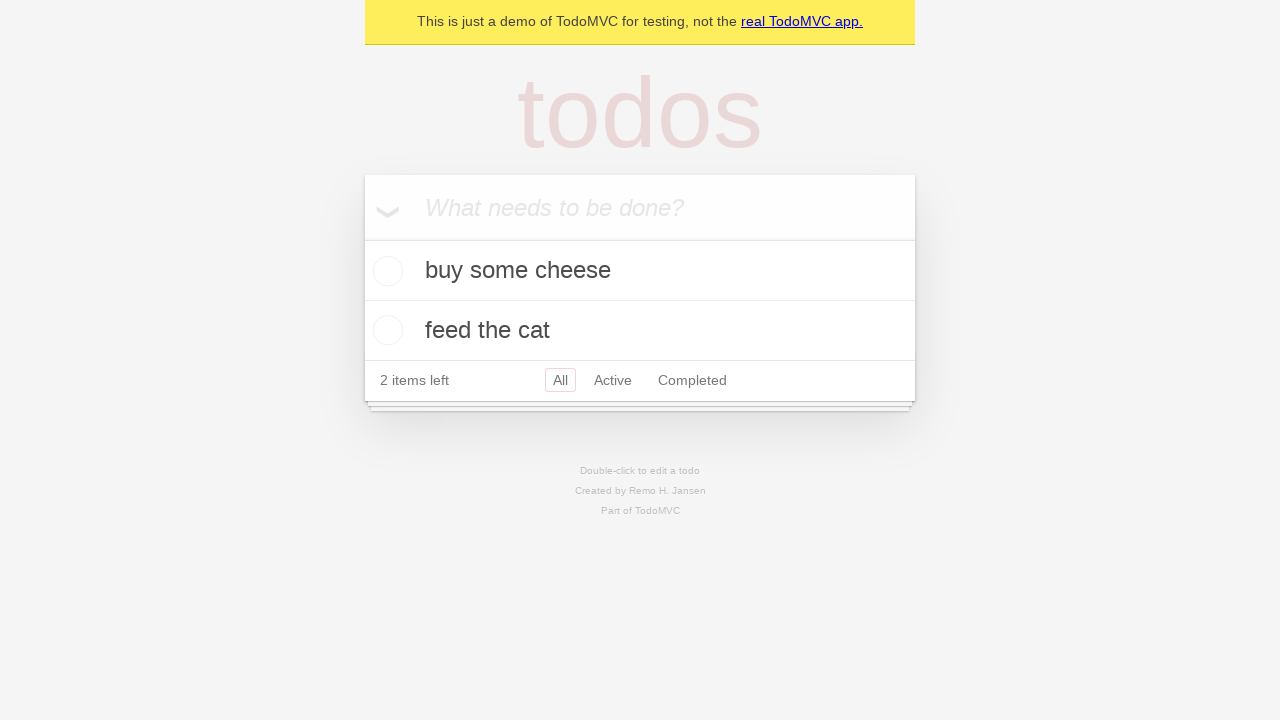

Checked first todo item at (385, 271) on internal:testid=[data-testid="todo-item"s] >> nth=0 >> internal:role=checkbox
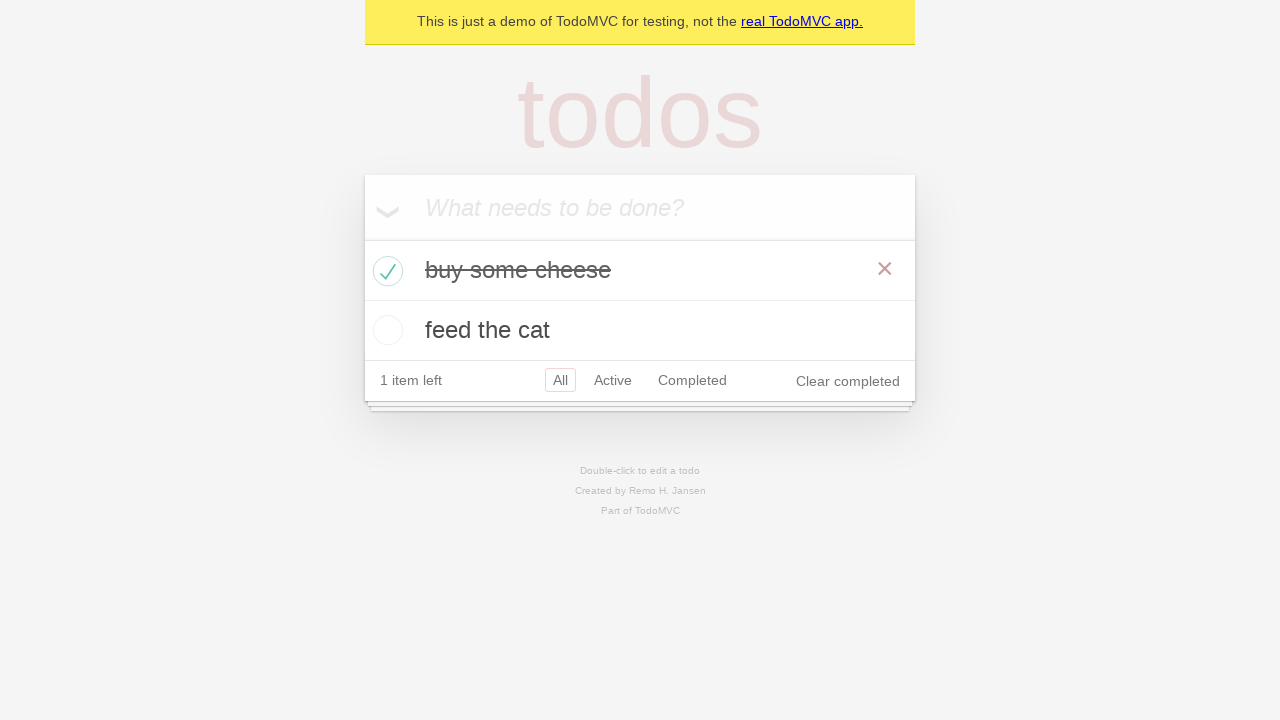

Reloaded page to verify data persistence
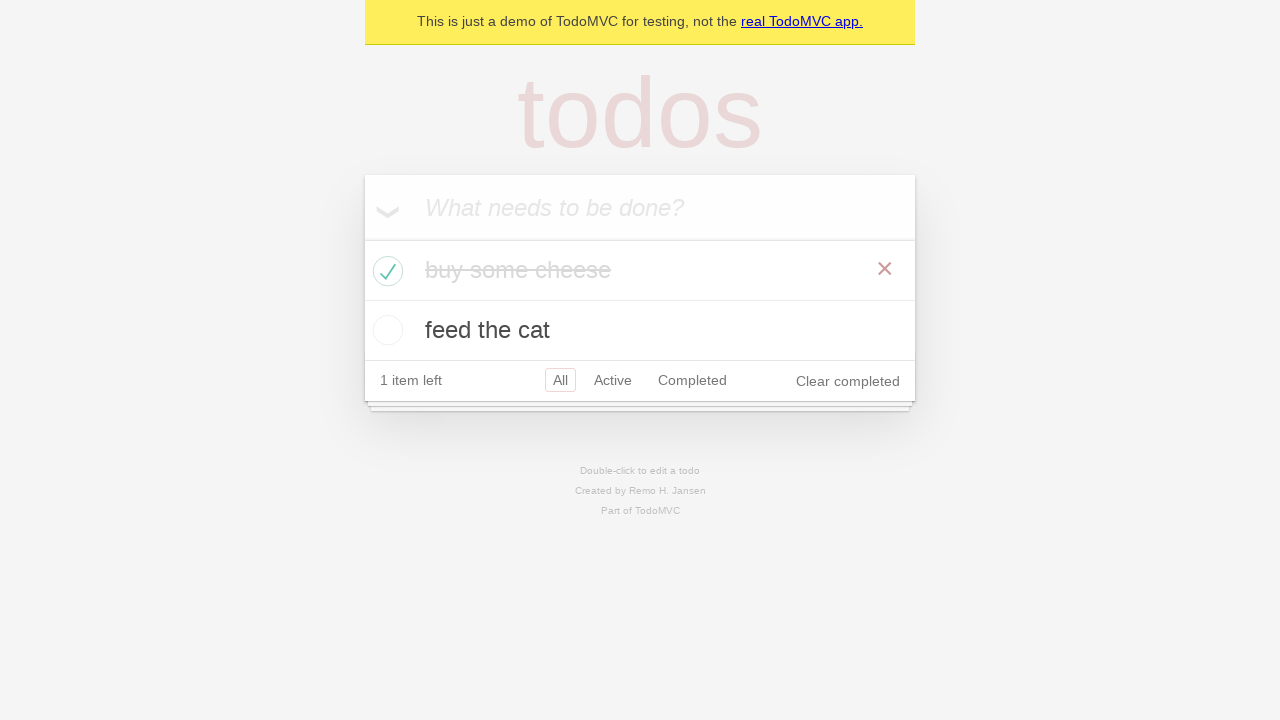

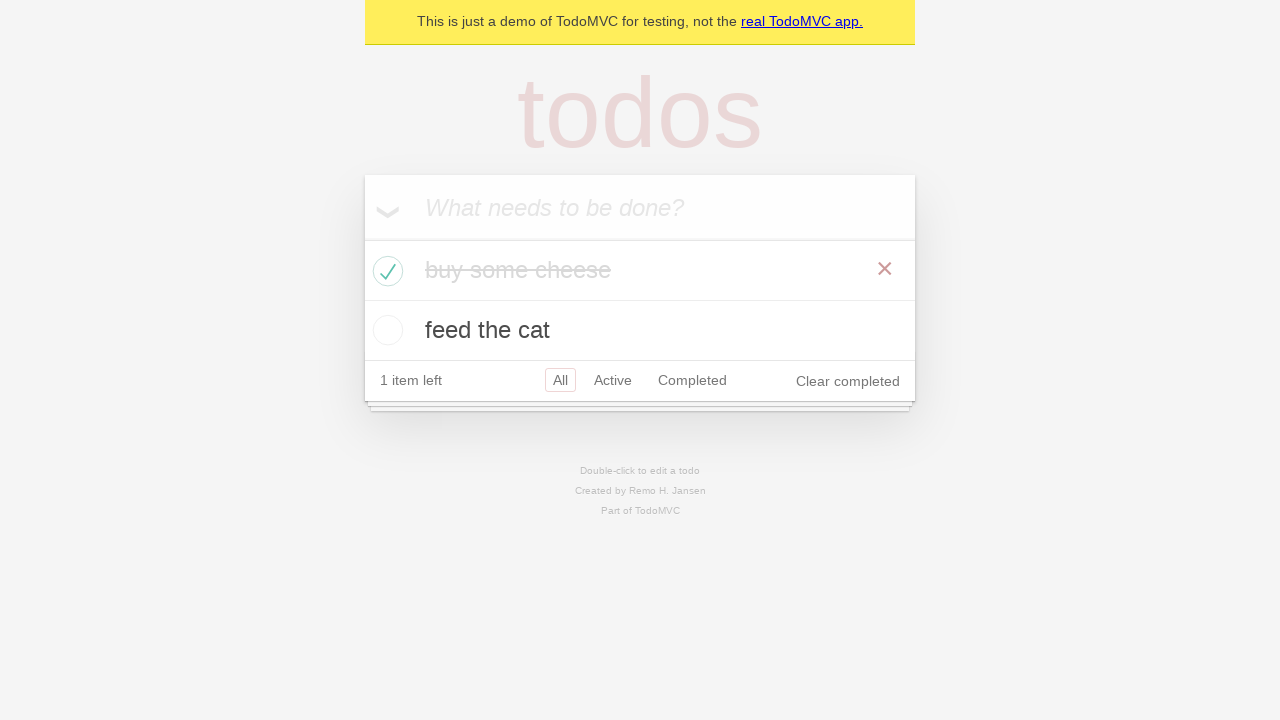